Tests window handling functionality by clicking a link that opens a new window, then switching between windows to verify the new window contains expected content

Starting URL: https://the-internet.herokuapp.com/windows

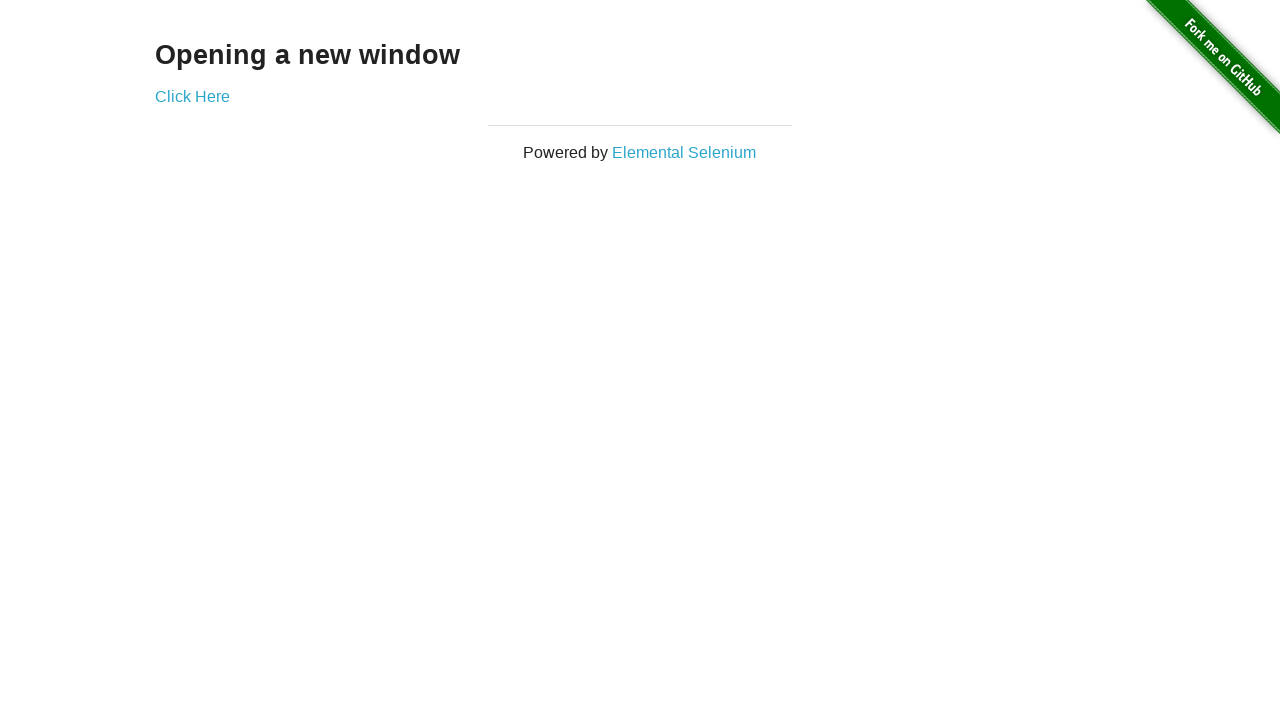

Clicked 'Click Here' link to open new window at (192, 96) on text=Click Here
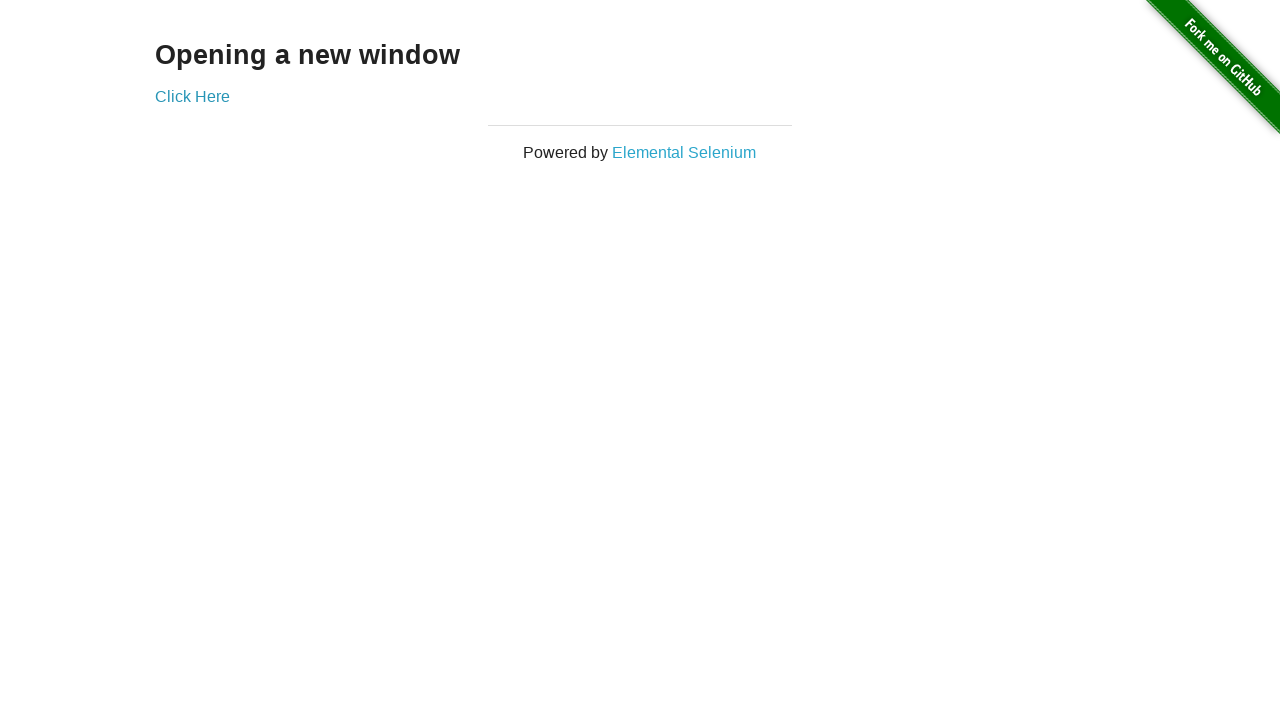

Captured new window page object
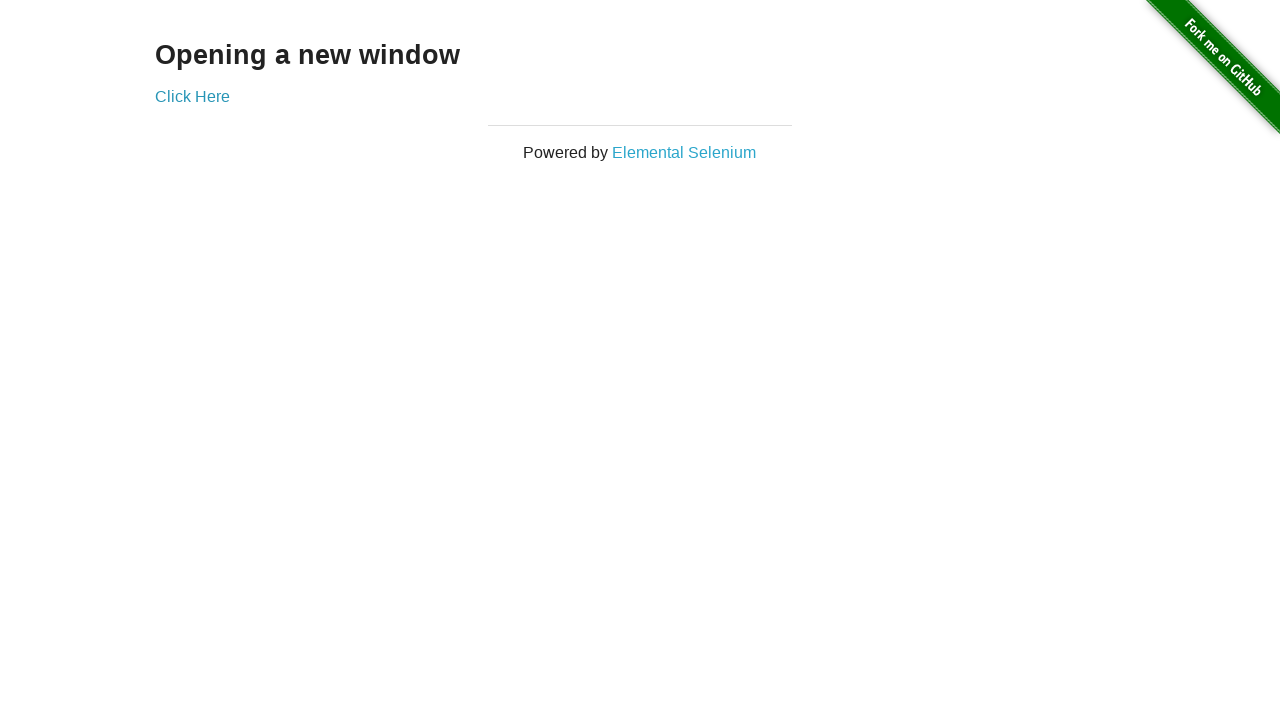

New window finished loading
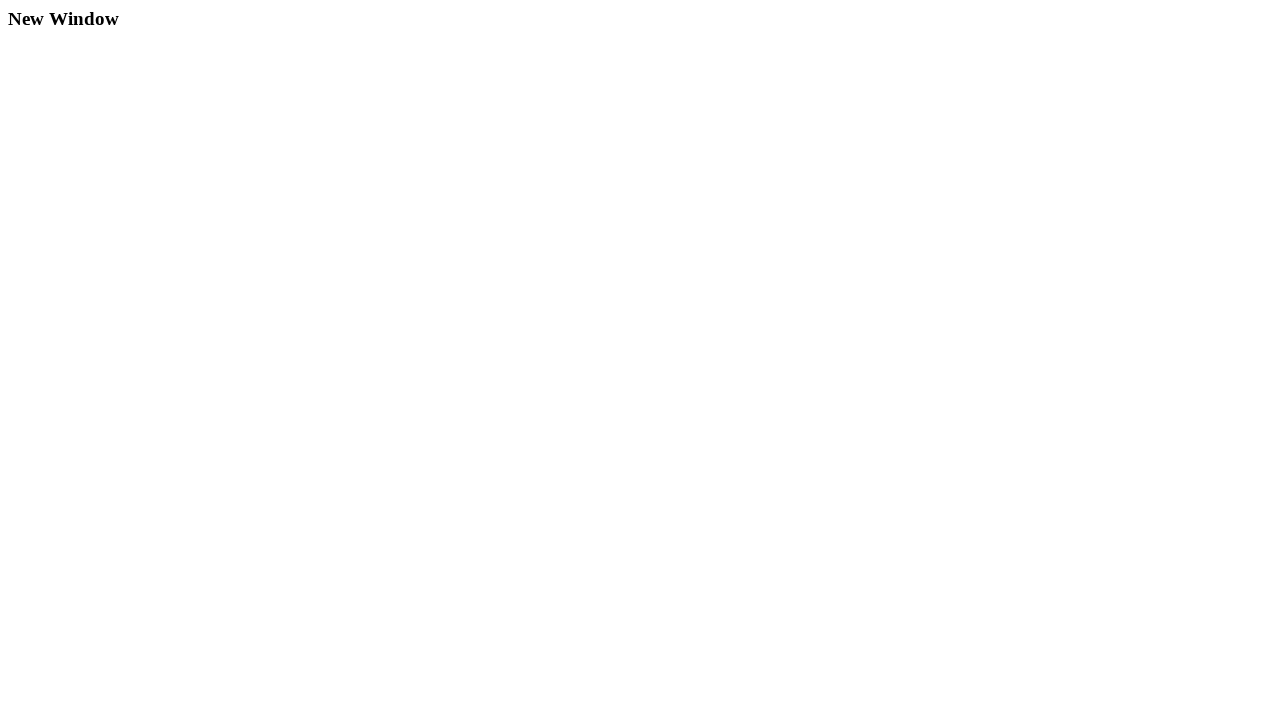

Verified new window contains 'New Window' text
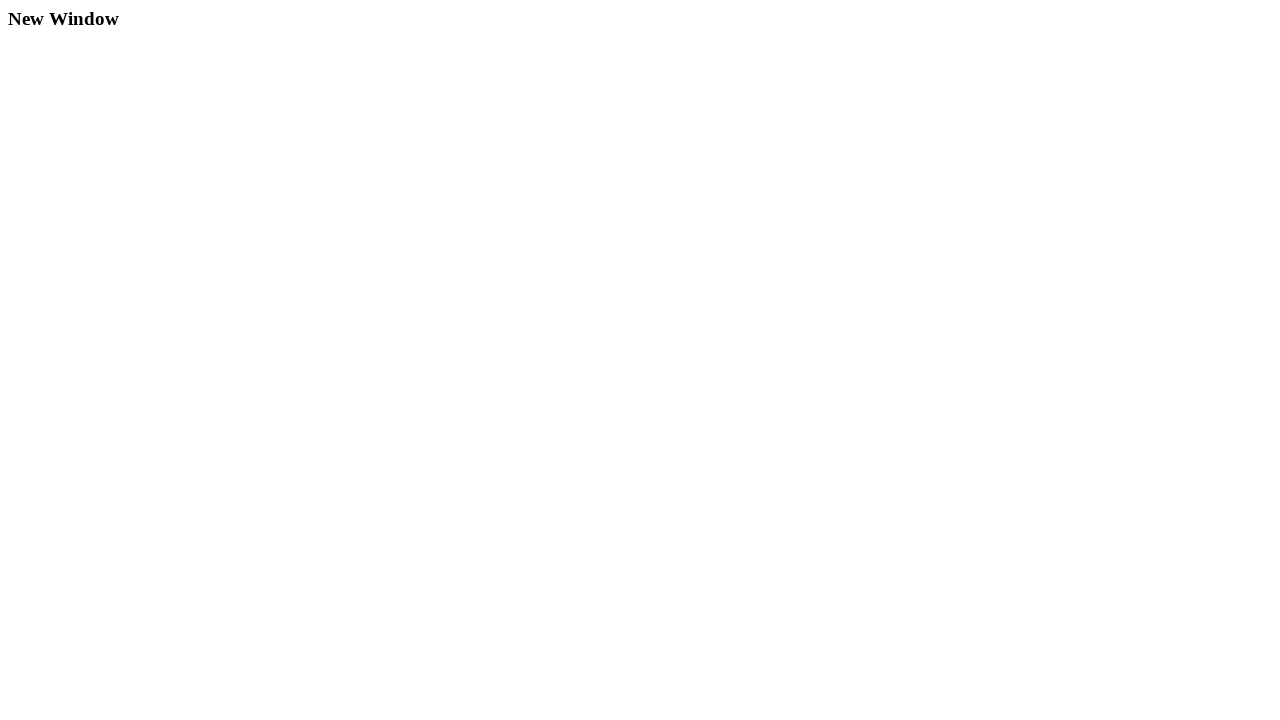

Closed new window
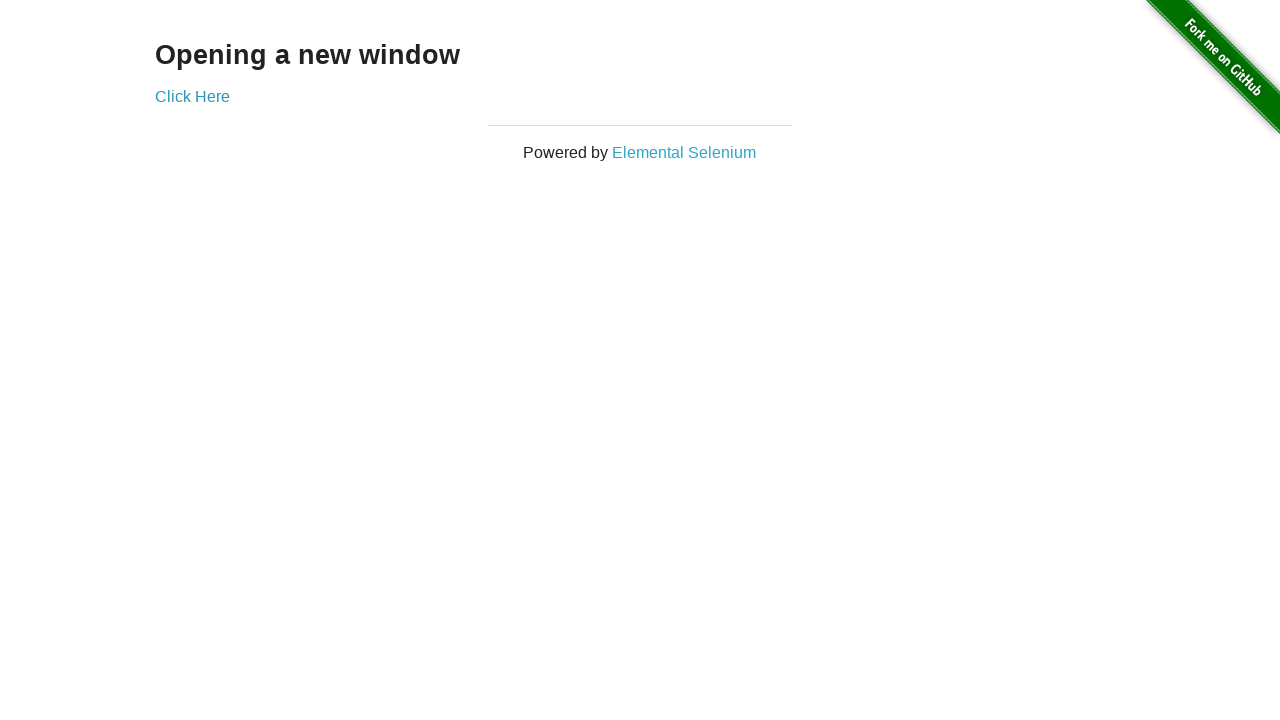

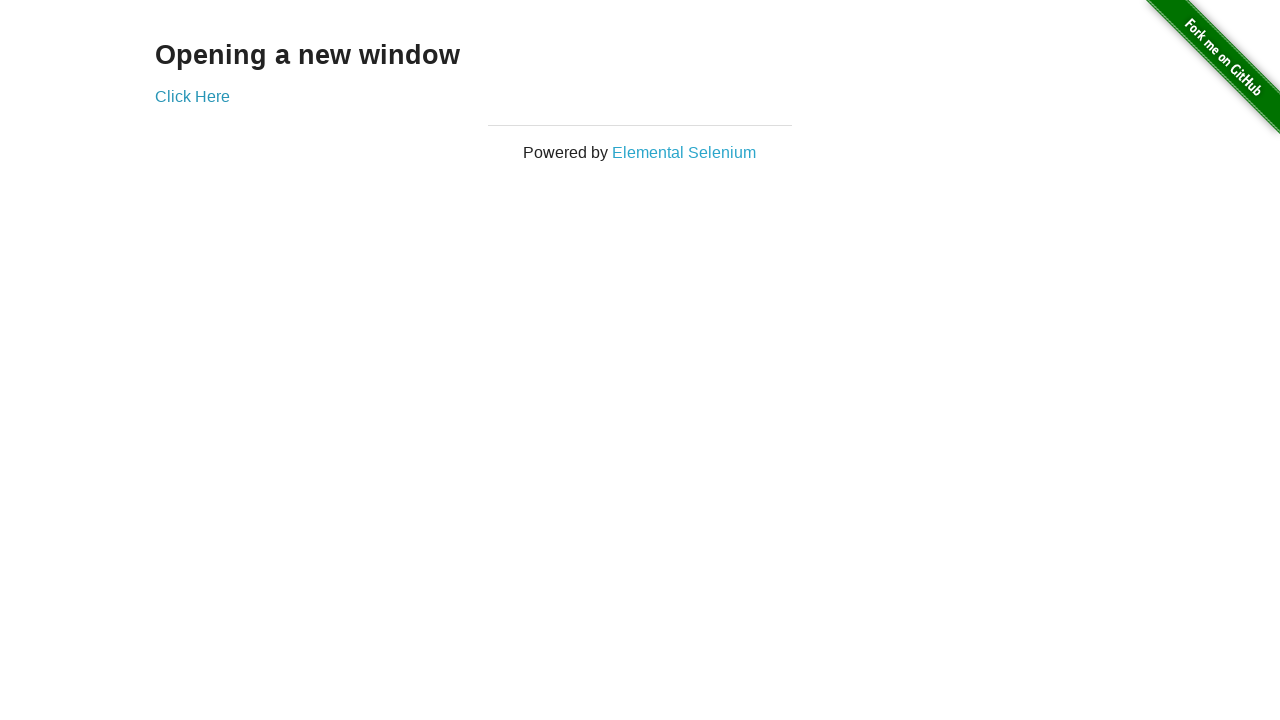